Tests jQuery UI selectable functionality by selecting multiple items from a list using Ctrl+click

Starting URL: https://jqueryui.com/selectable/

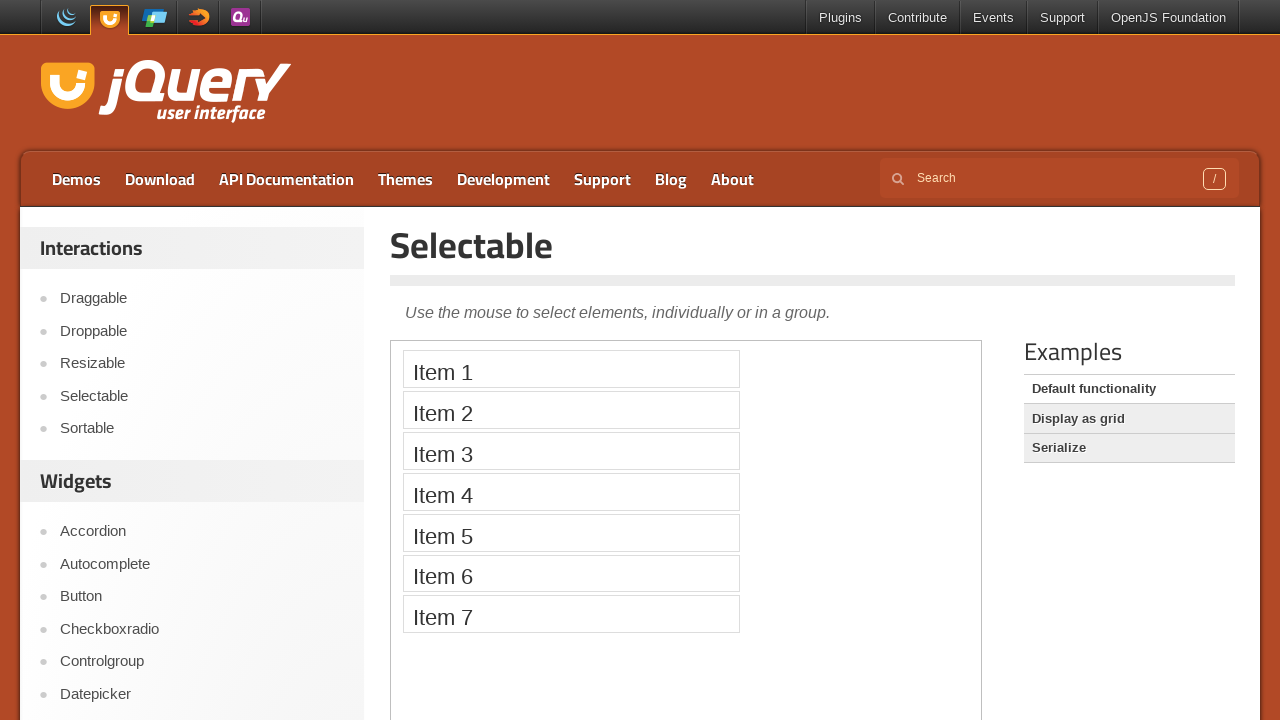

Switched to iframe containing selectable demo
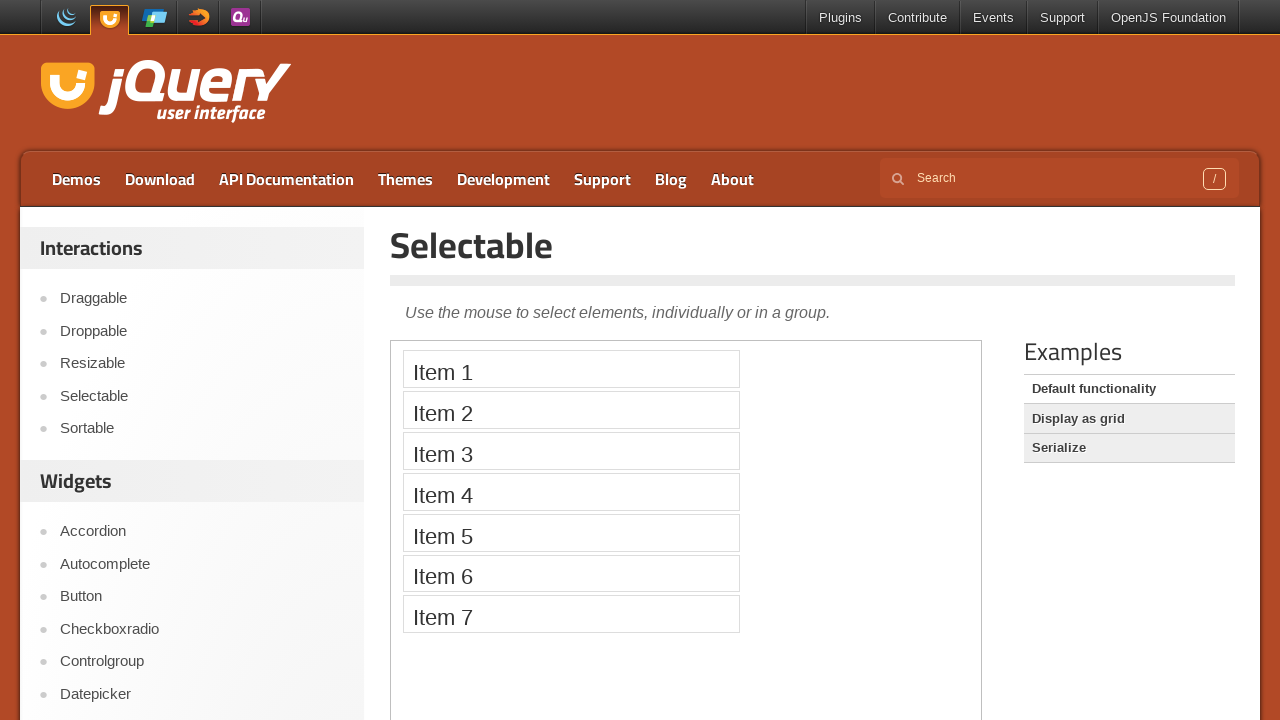

Located all selectable list items
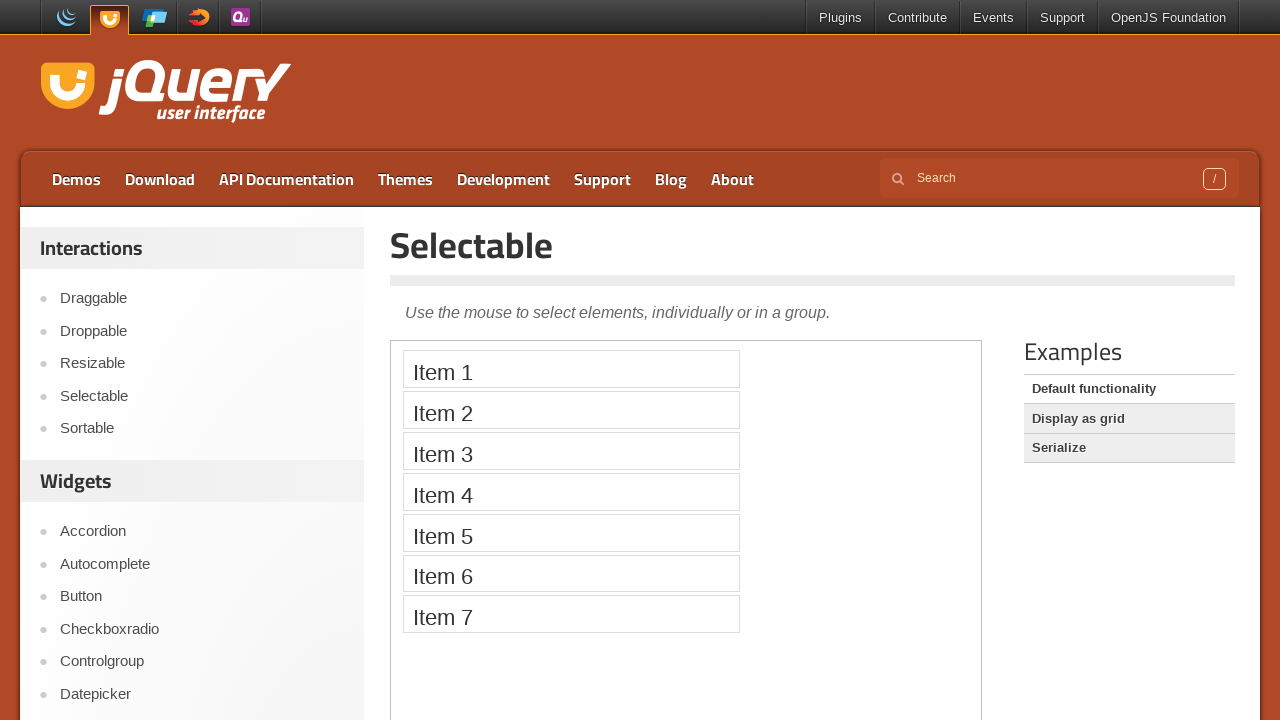

Ctrl+clicked item at index 0 at (571, 369) on iframe >> nth=0 >> internal:control=enter-frame >> #selectable li >> nth=0
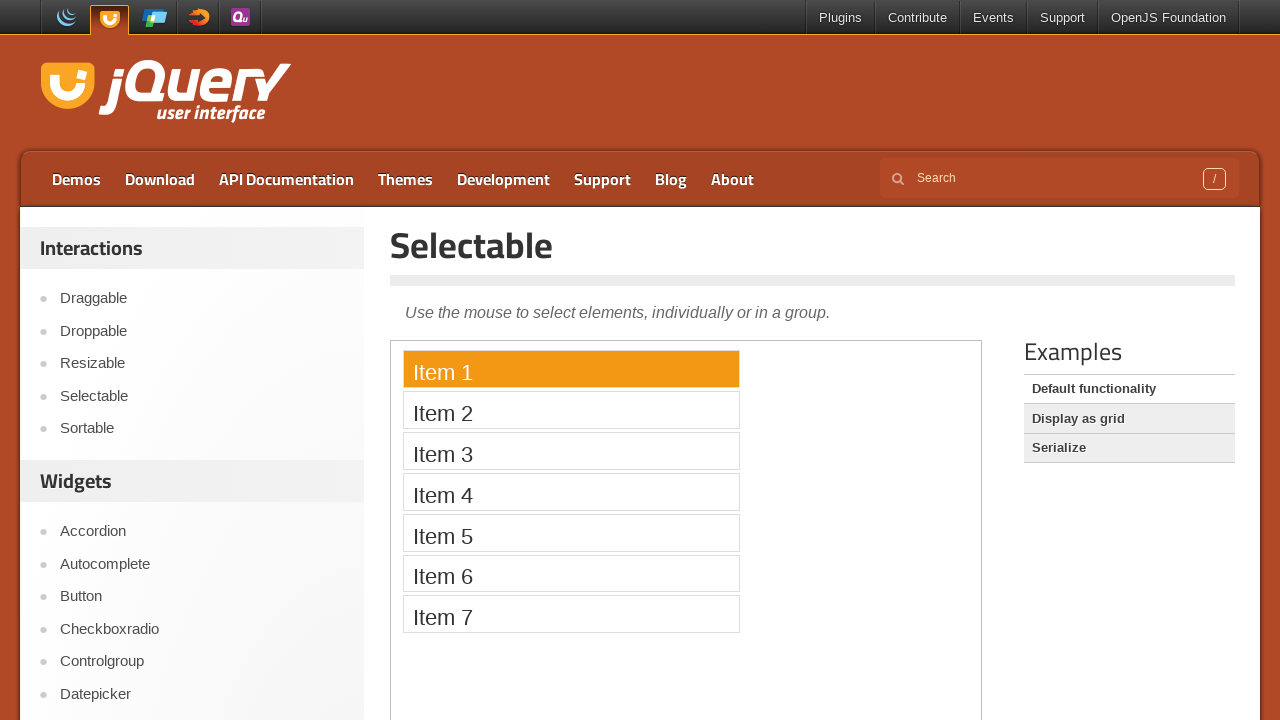

Ctrl+clicked item at index 2 at (571, 451) on iframe >> nth=0 >> internal:control=enter-frame >> #selectable li >> nth=2
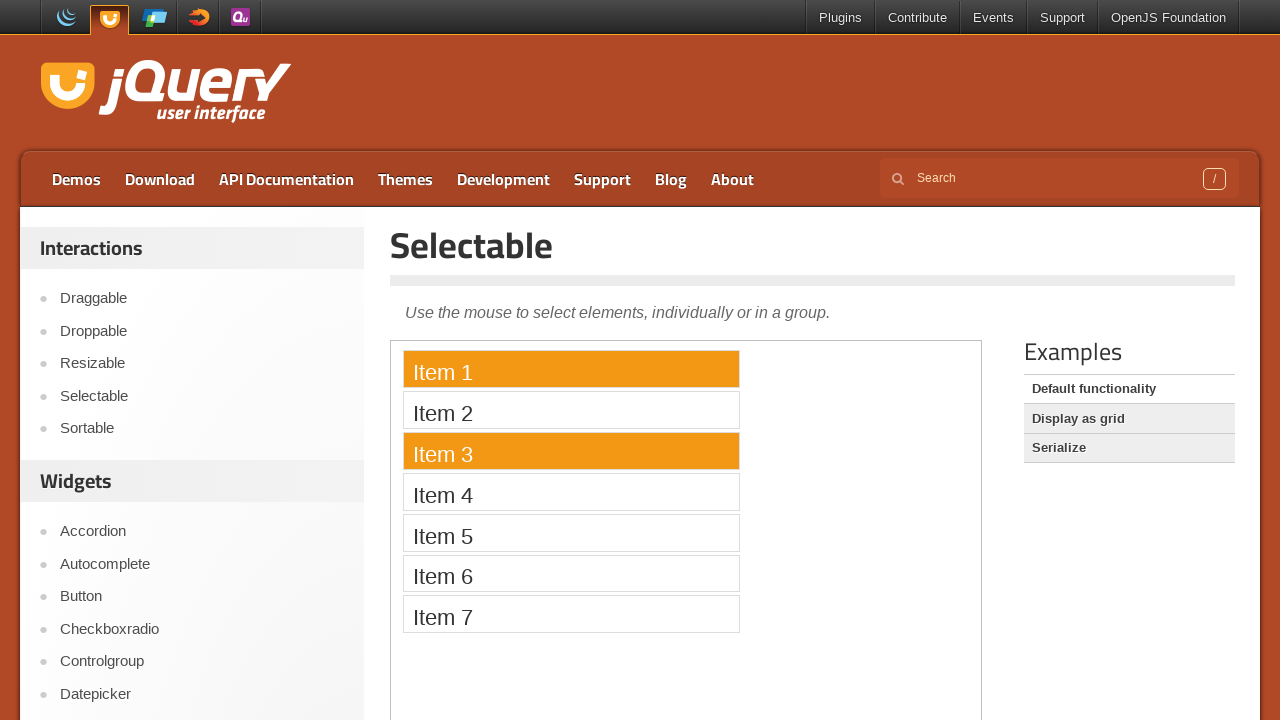

Ctrl+clicked item at index 6 at (571, 614) on iframe >> nth=0 >> internal:control=enter-frame >> #selectable li >> nth=6
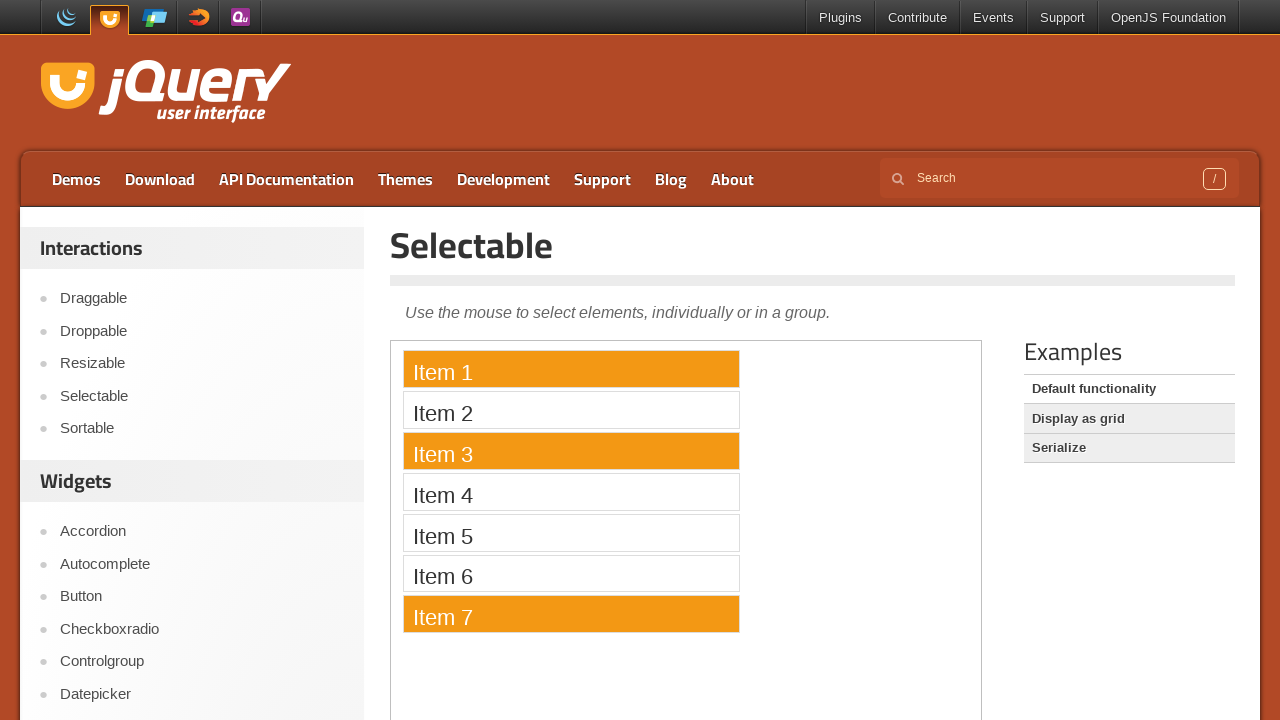

Ctrl+clicked item at index 4 at (571, 532) on iframe >> nth=0 >> internal:control=enter-frame >> #selectable li >> nth=4
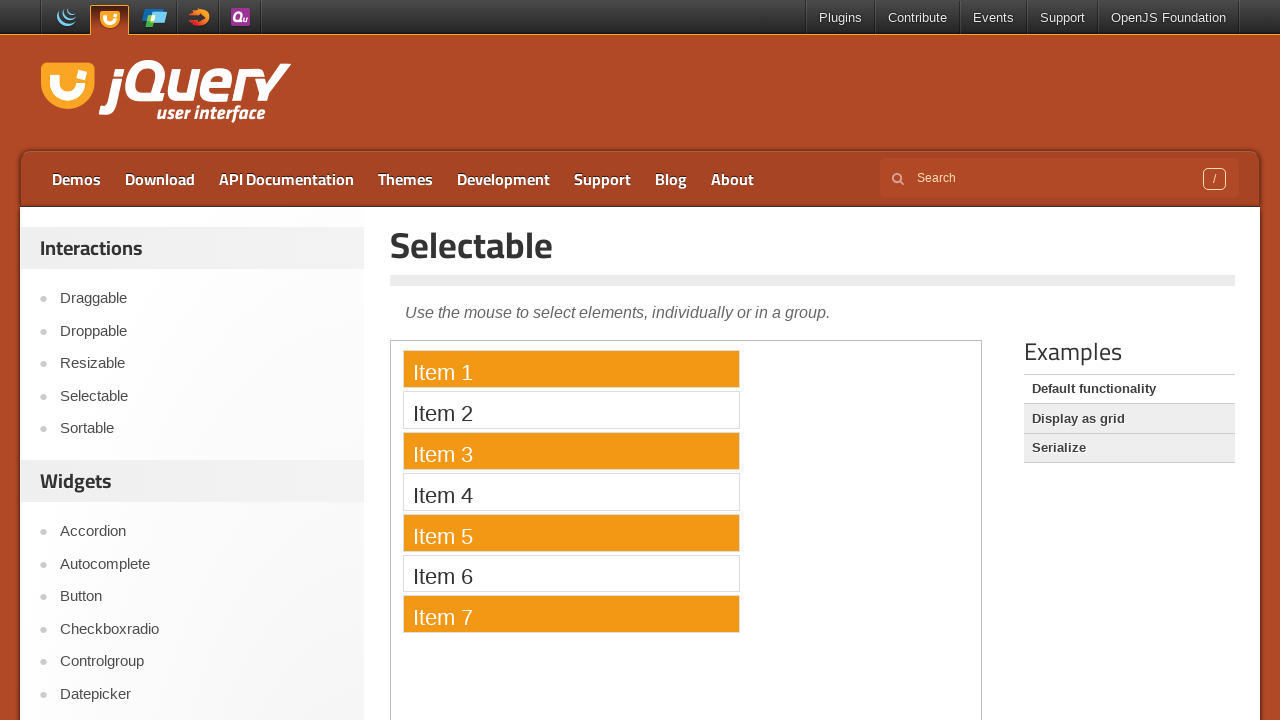

Ctrl+clicked item at index 5 at (571, 573) on iframe >> nth=0 >> internal:control=enter-frame >> #selectable li >> nth=5
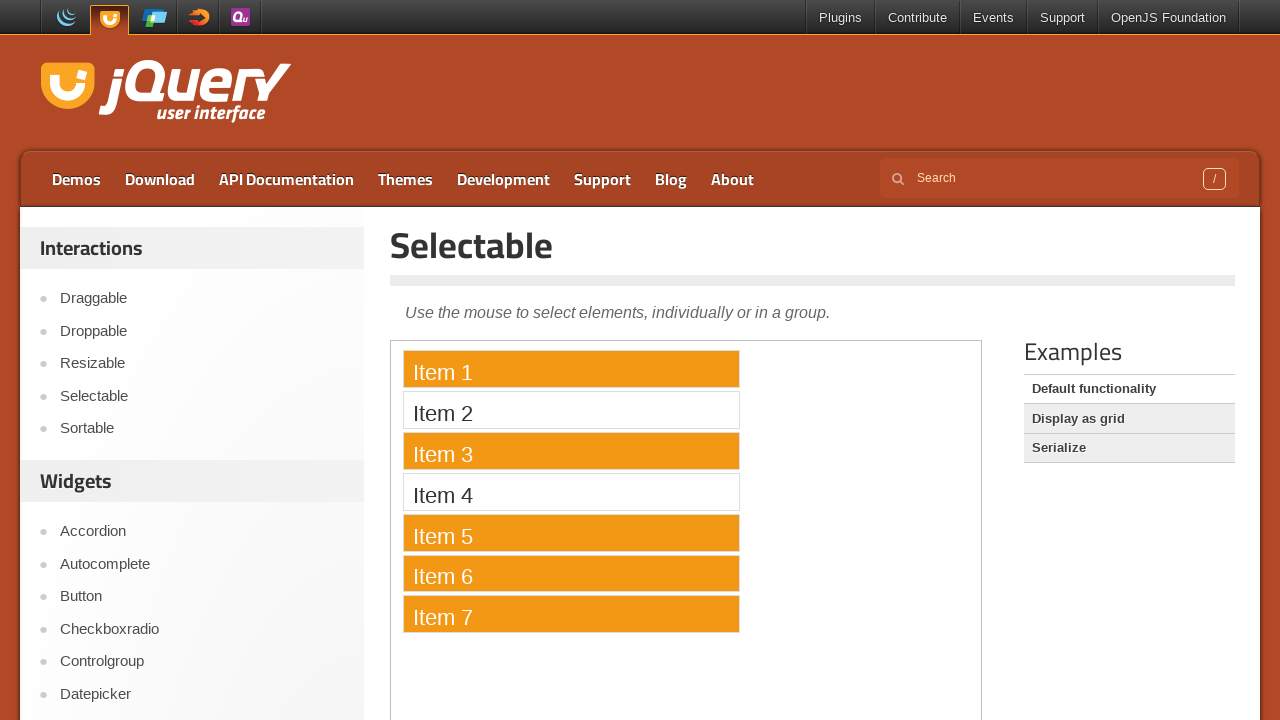

Ctrl+clicked item at index 6 again at (571, 614) on iframe >> nth=0 >> internal:control=enter-frame >> #selectable li >> nth=6
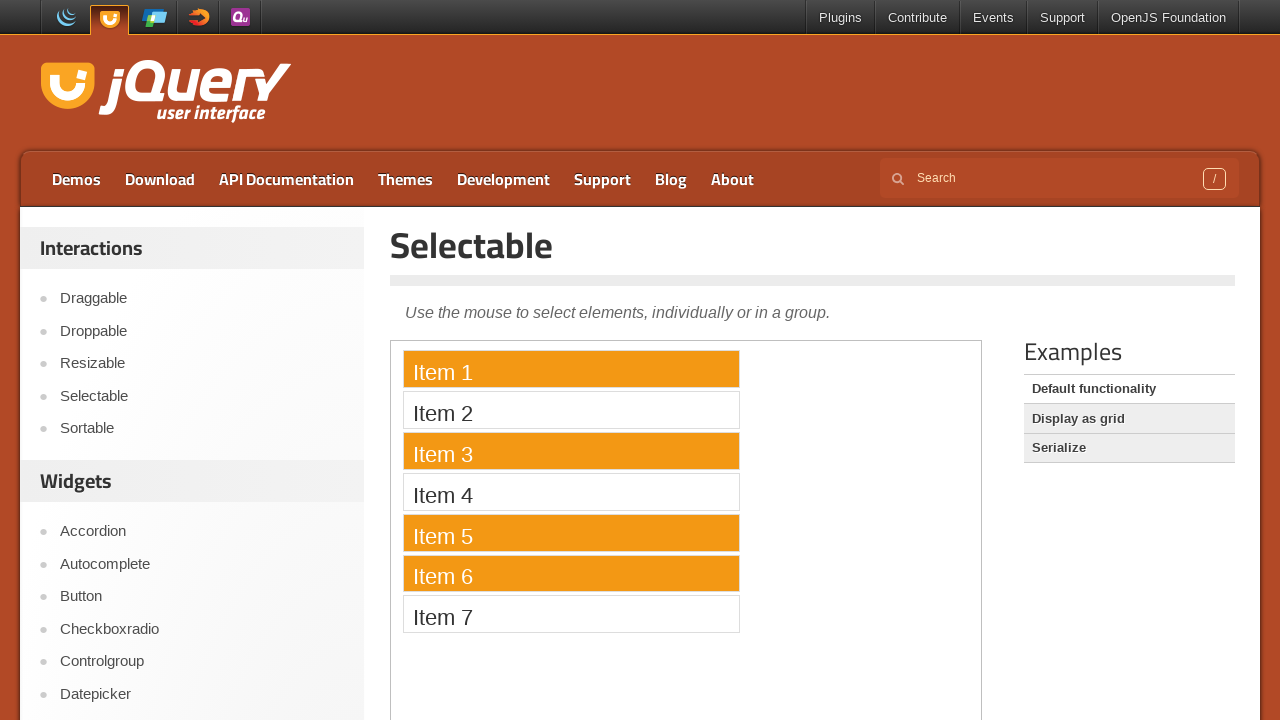

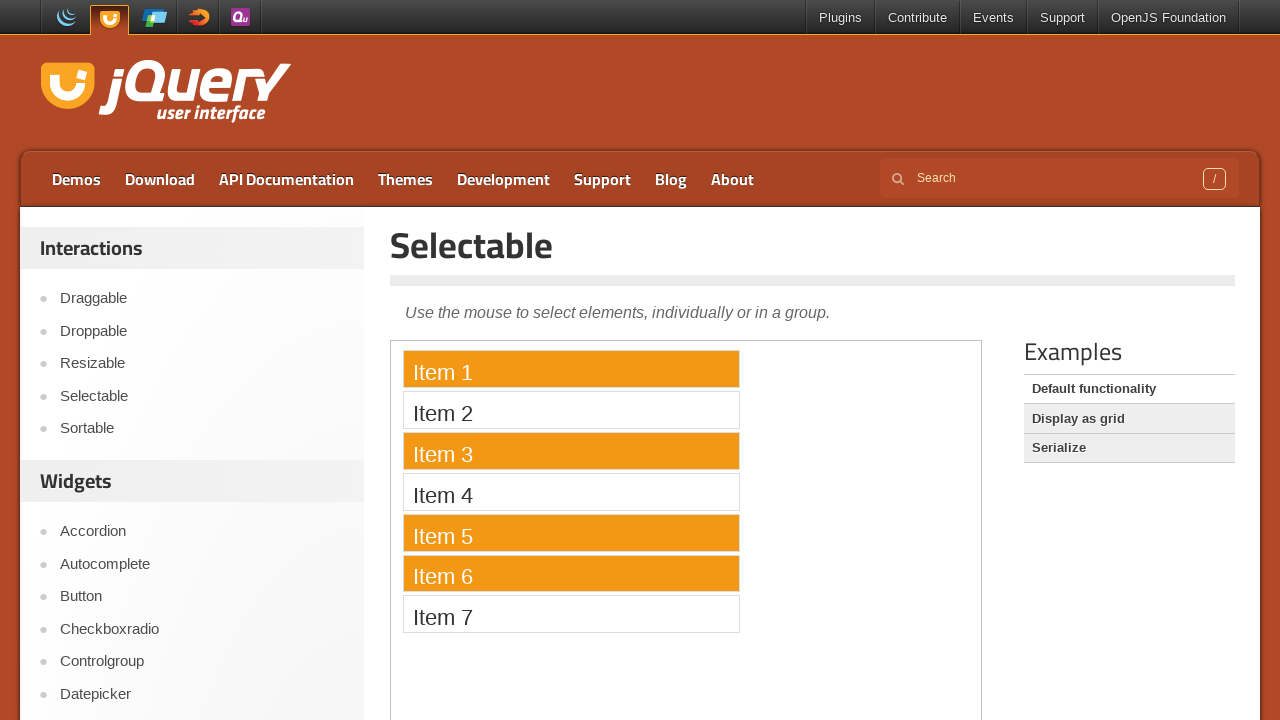